Tests dynamic element visibility by clicking a button to reveal a textbox and waiting for it to become visible

Starting URL: https://www.selenium.dev/selenium/web/dynamic.html

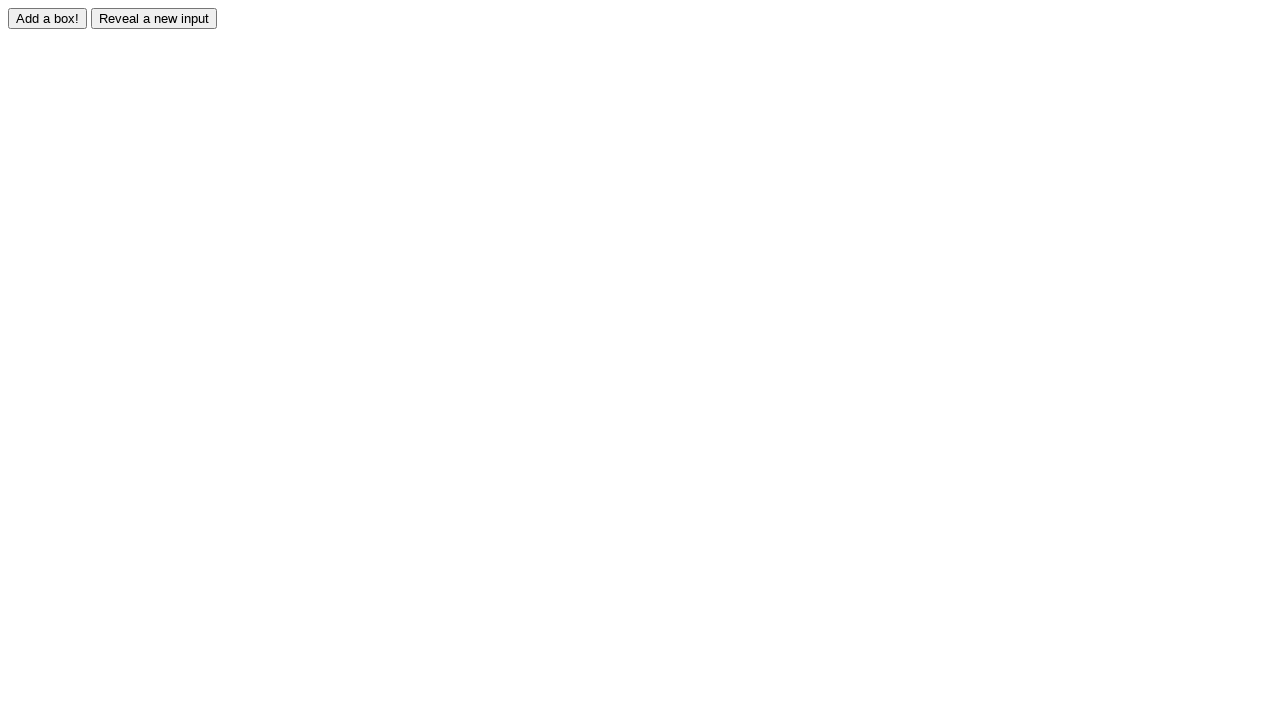

Clicked reveal button to show hidden textbox at (154, 18) on #reveal
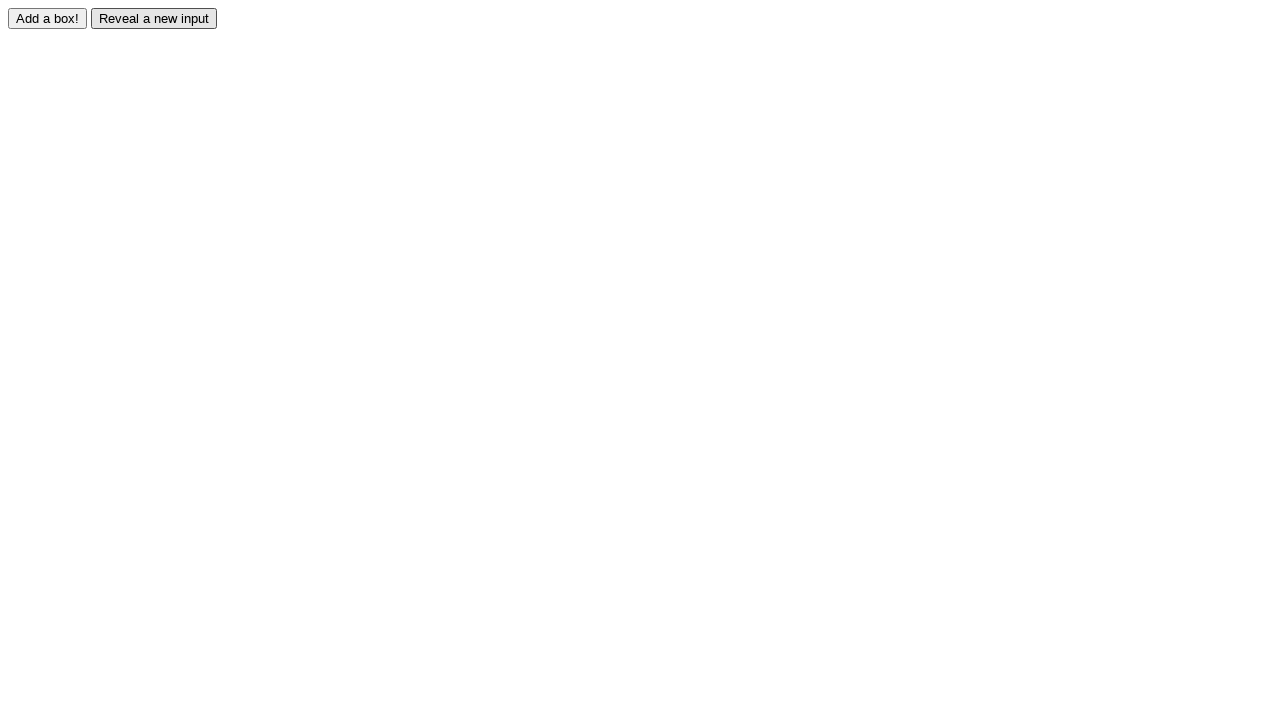

Textbox became visible after clicking reveal button
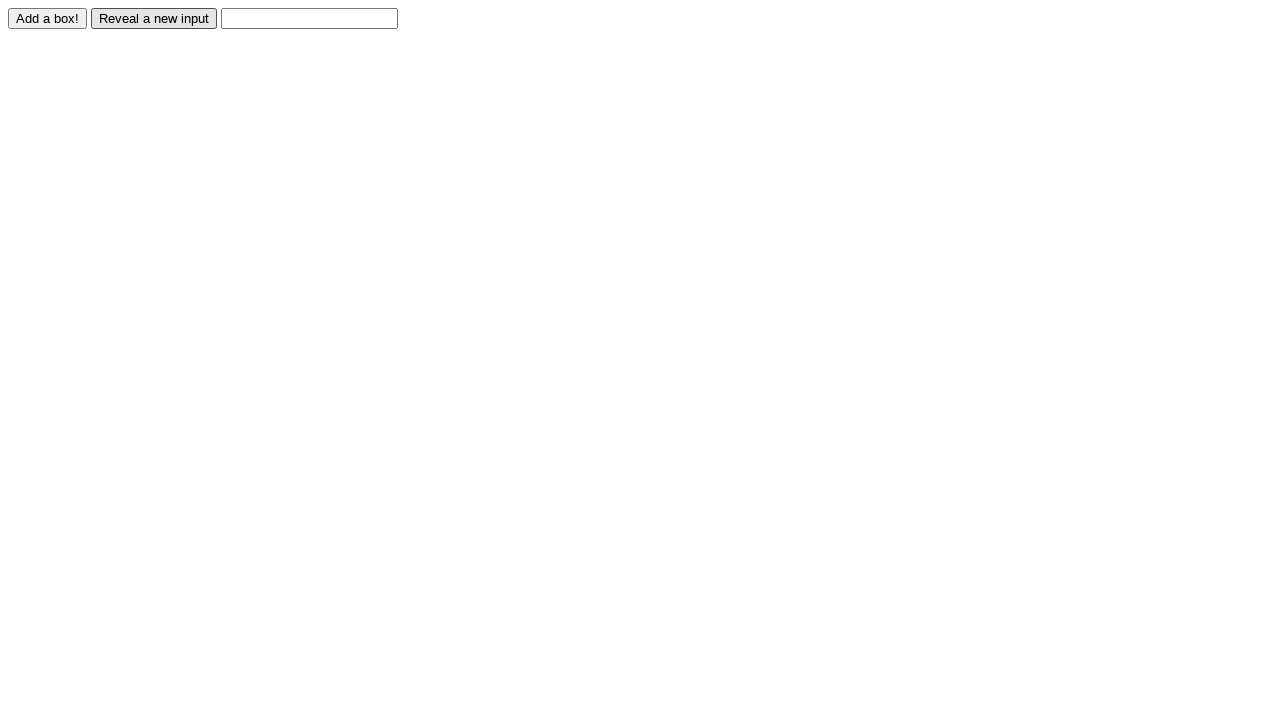

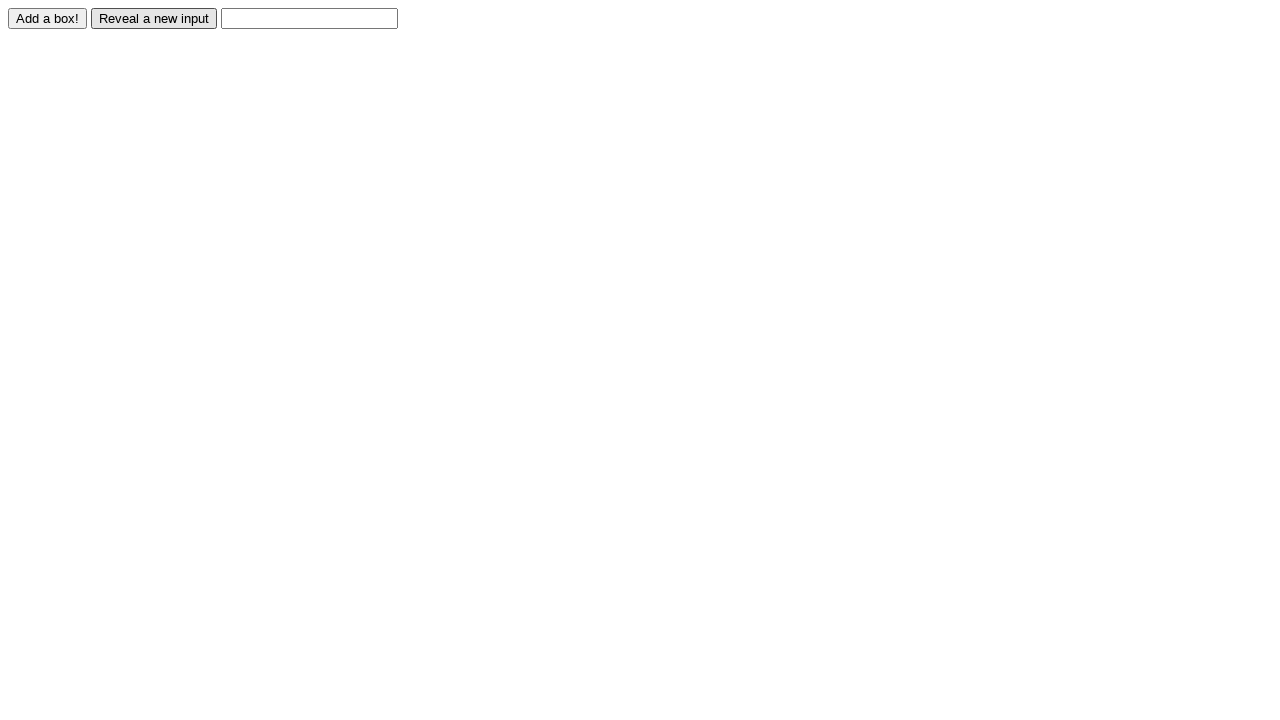